Tests alert handling by clicking a button that triggers an alert and then accepting the alert dialog

Starting URL: http://demo.automationtesting.in/Alerts.html

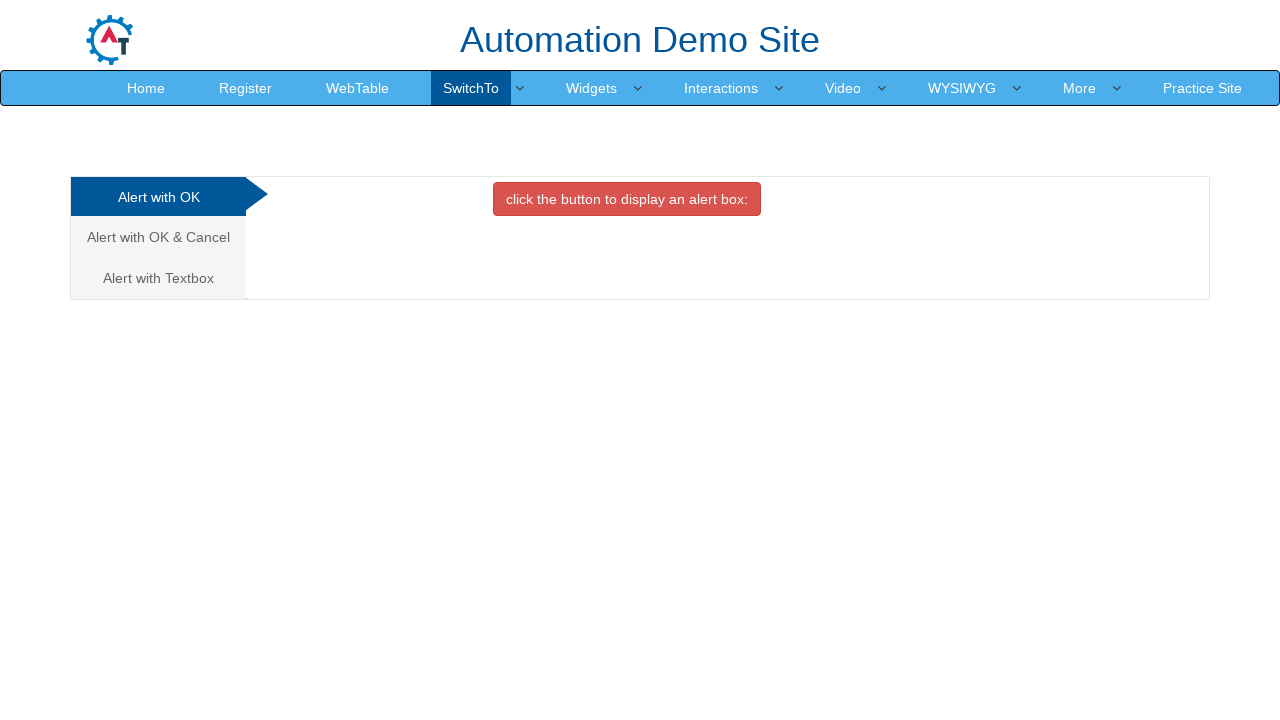

Clicked alert button to trigger alert dialog at (627, 199) on xpath=//button[@onclick='alertbox()']
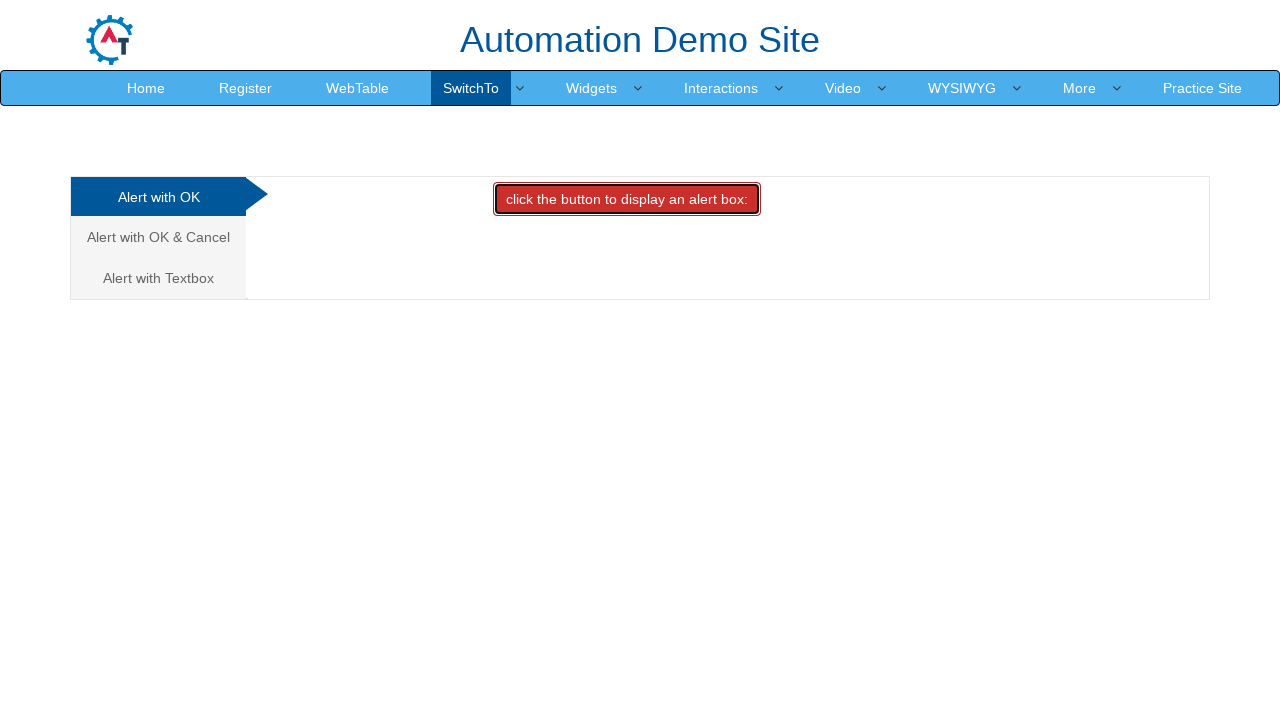

Set up dialog handler to accept alert
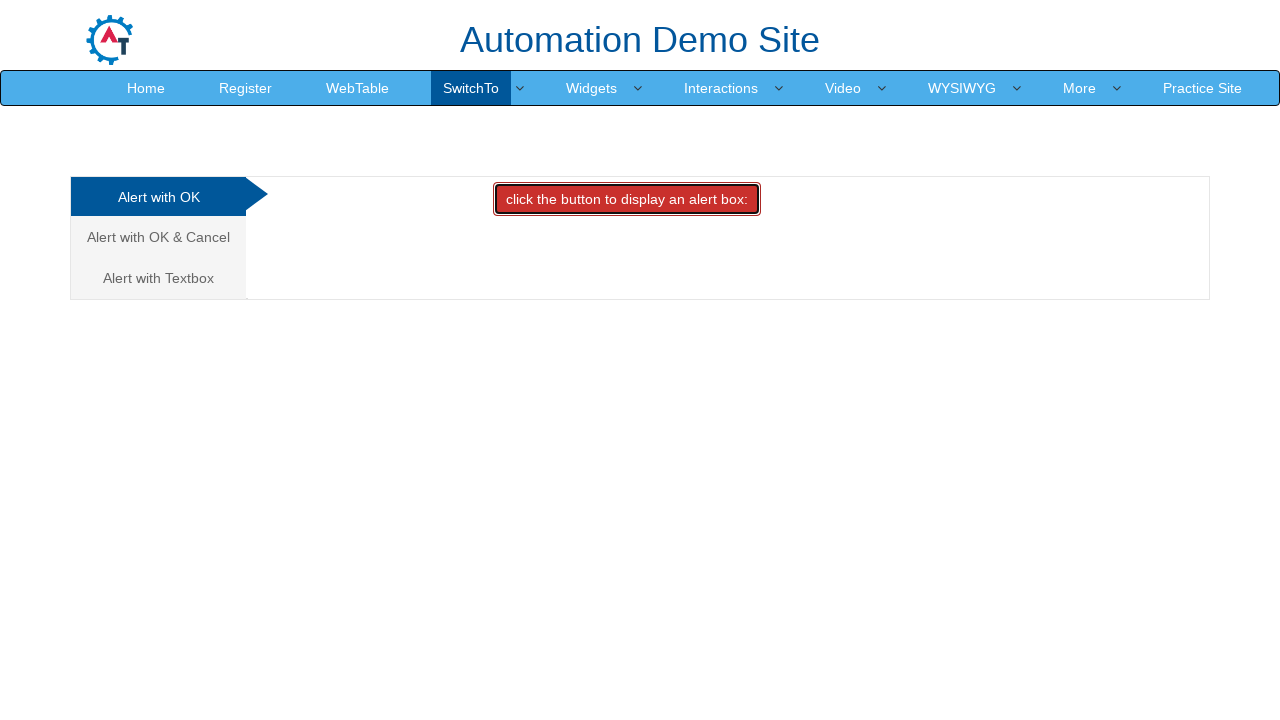

Waited for alert to be processed
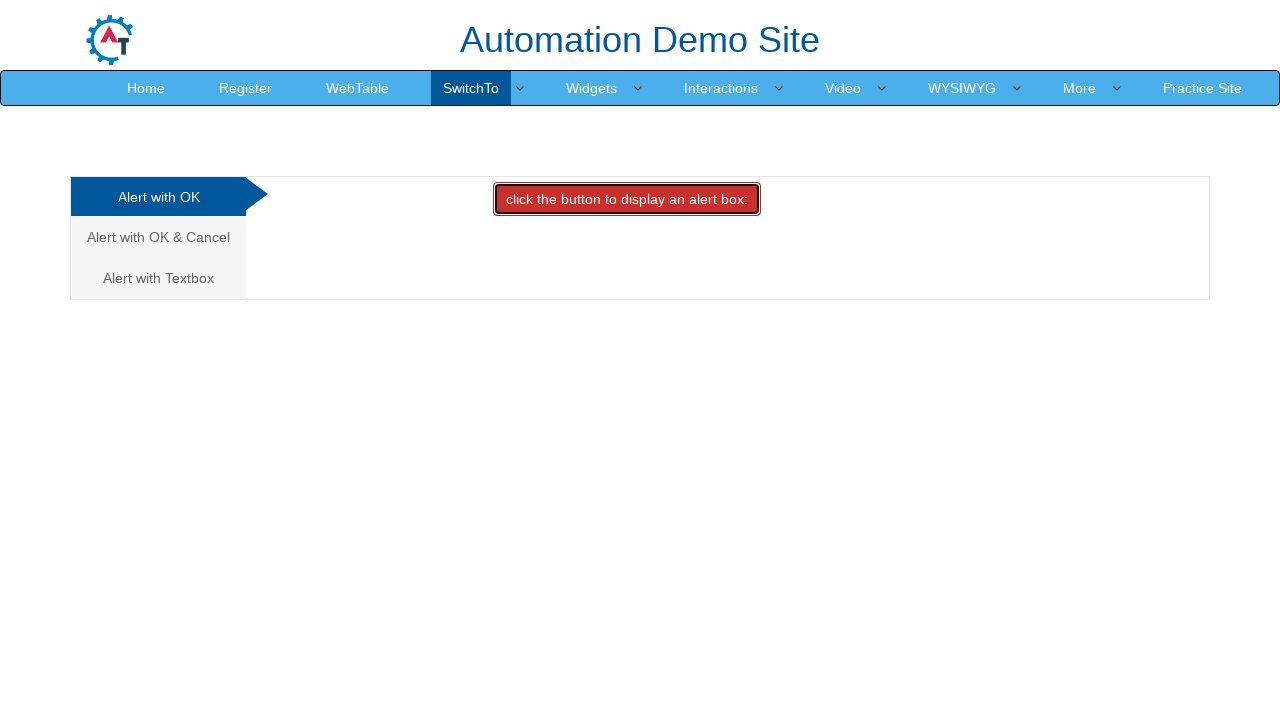

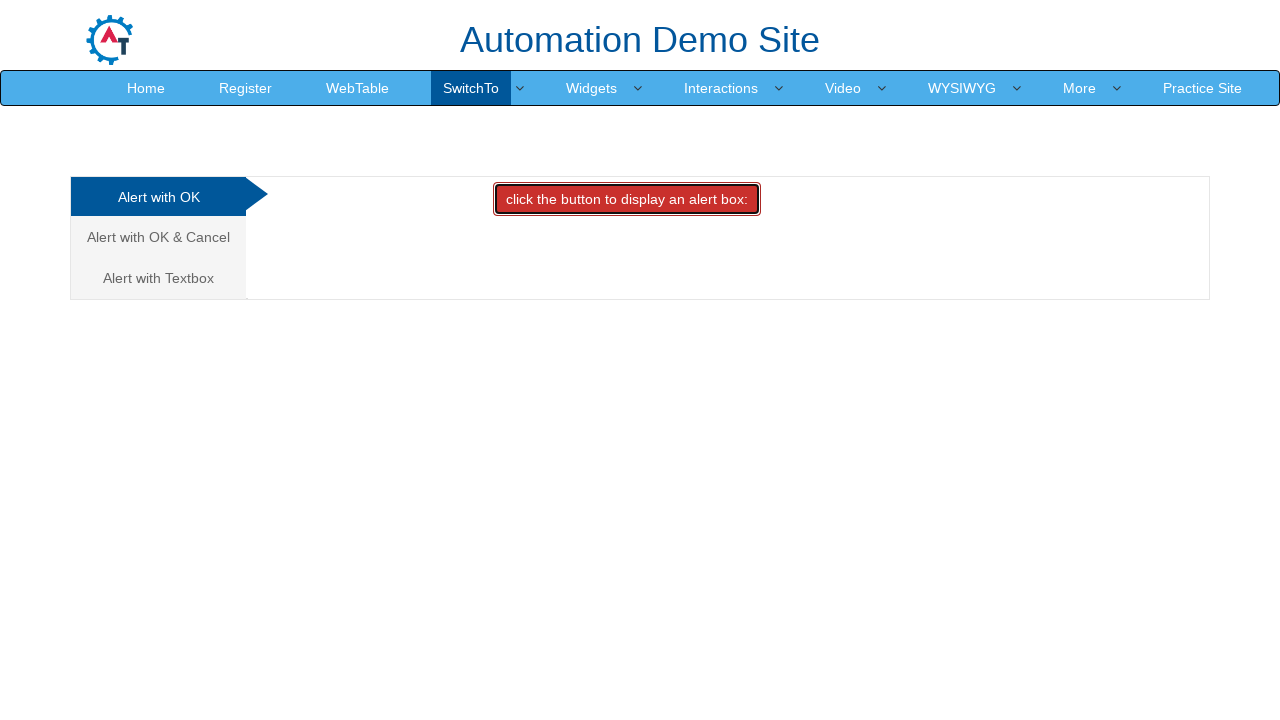